Tests the About Scratch footer link by clicking it and verifying navigation to /about page

Starting URL: https://scratch.mit.edu

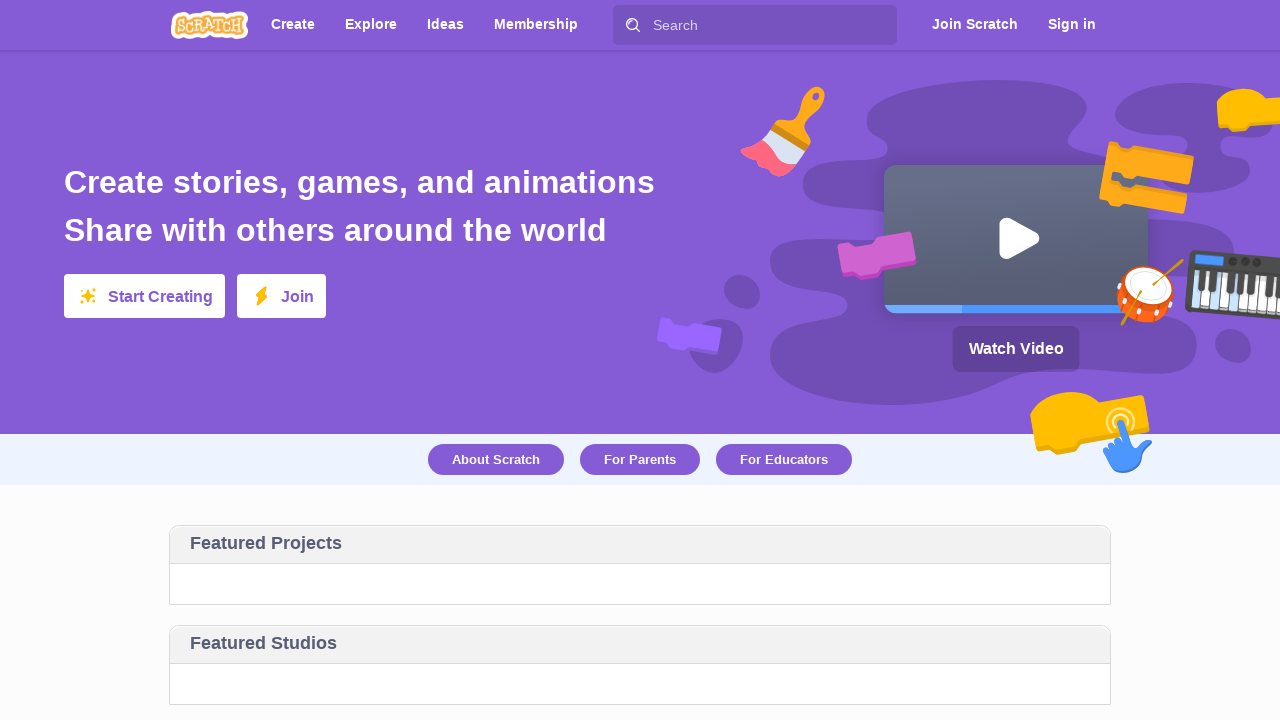

Waited for Scratch homepage to load - hero text visible
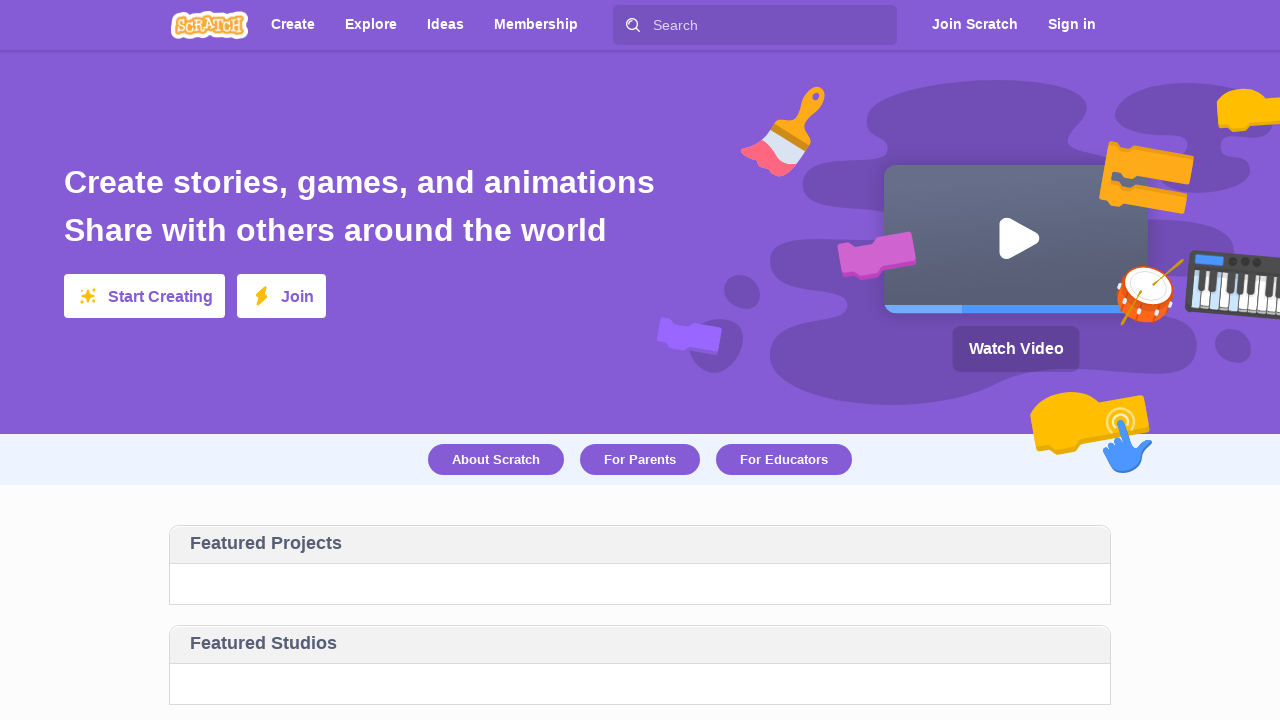

Clicked About Scratch link in footer at (496, 460) on text=About Scratch
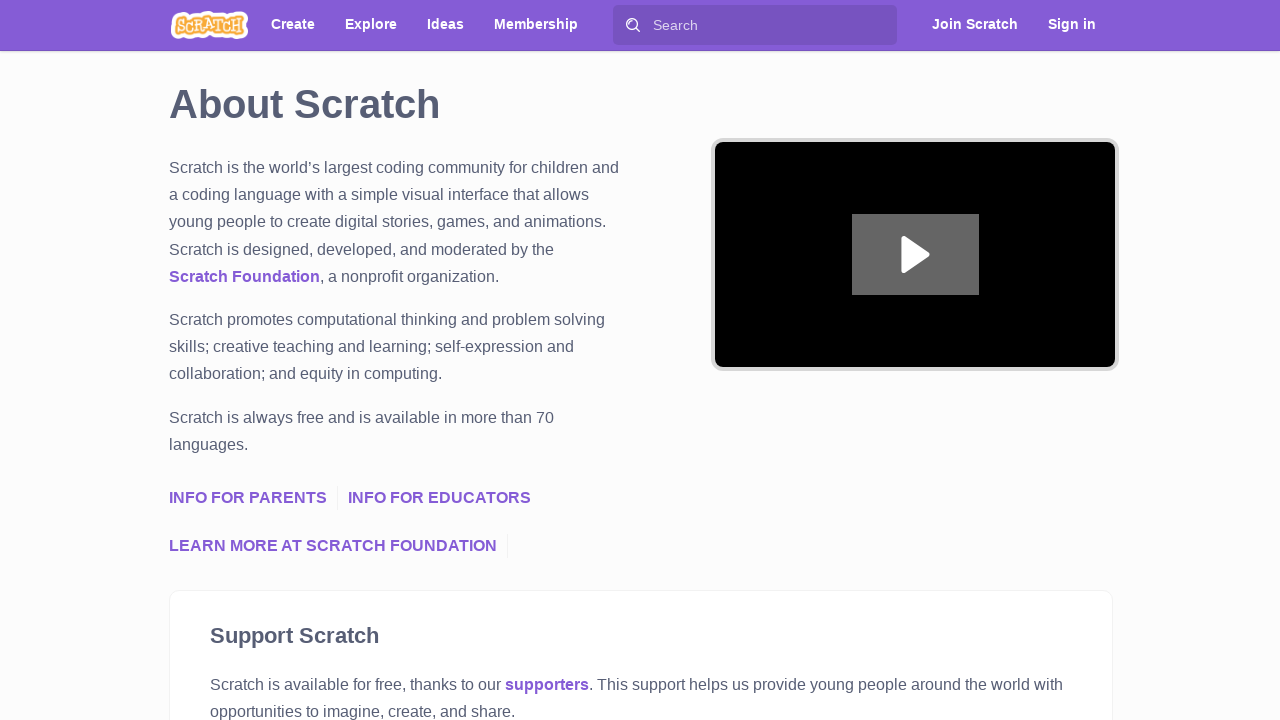

Navigated to About Scratch page - URL confirmed with /about
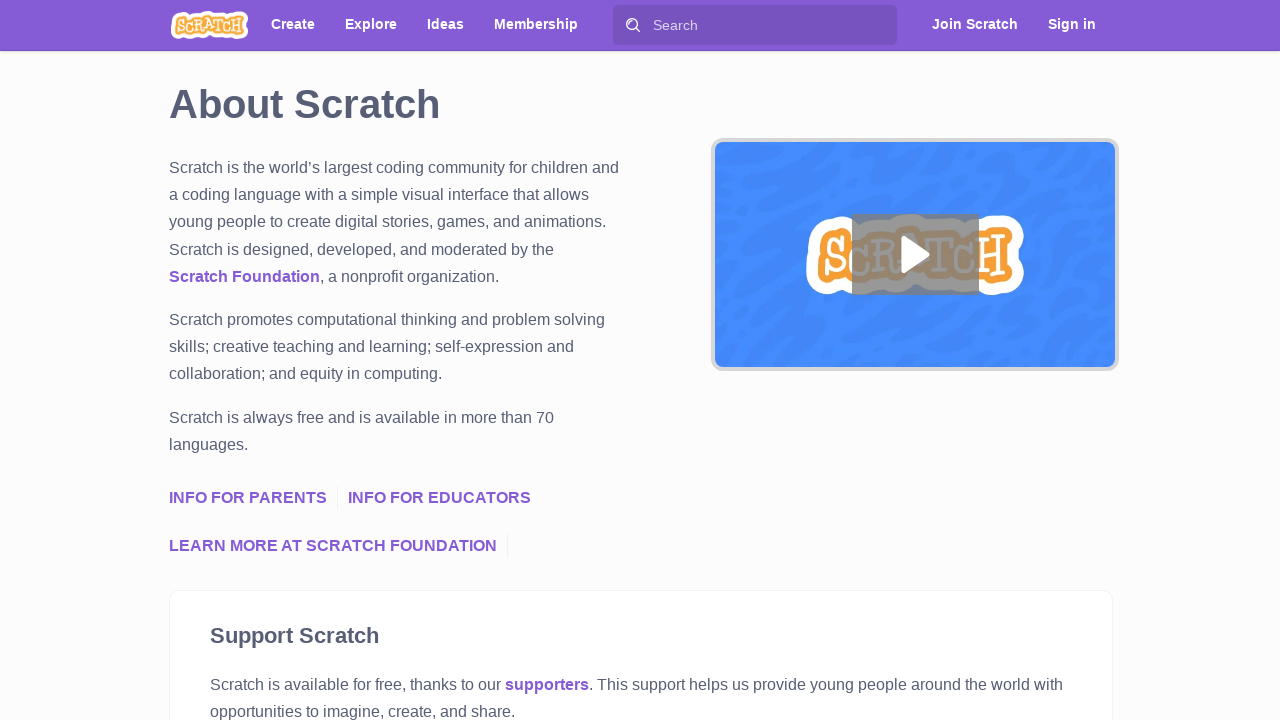

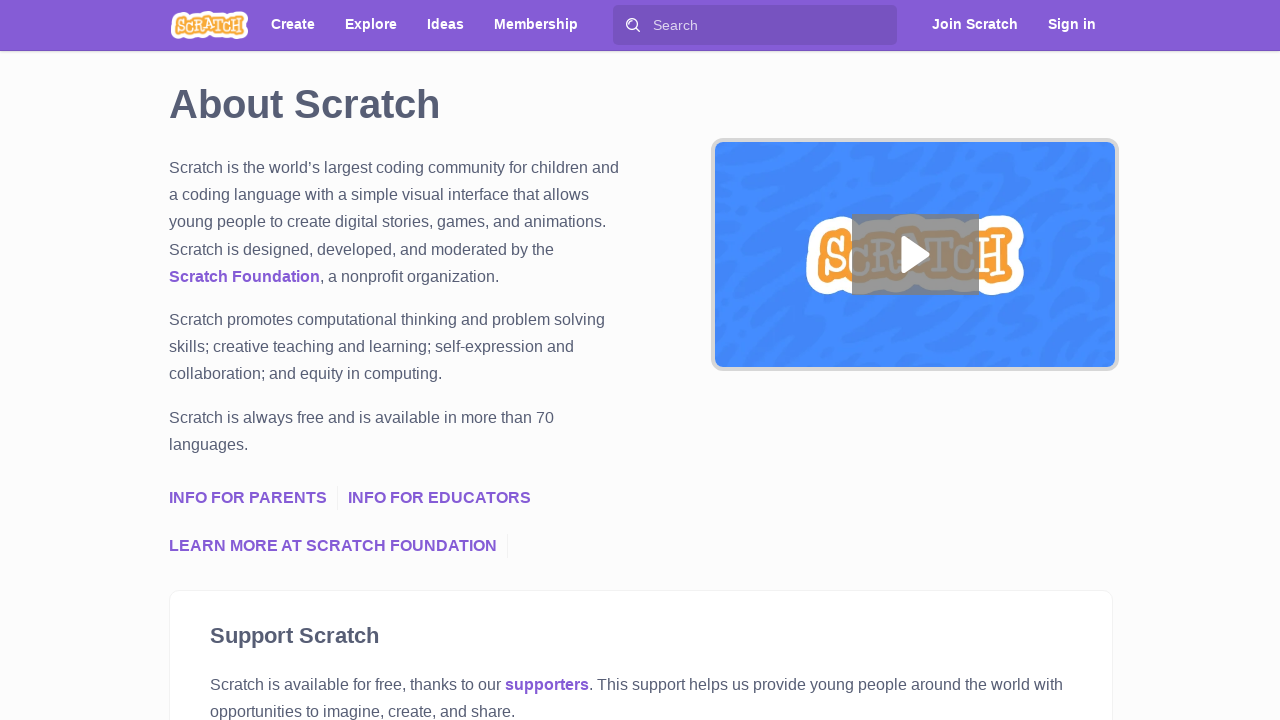